Tests nurse search functionality by submitting a Hebrew query for nurse services, then verifies that nurse result cards are interactive by clicking to expand and collapse them, checking for expanded content like specializations and AI insights.

Starting URL: https://wonder-ceo-web.azurewebsites.net

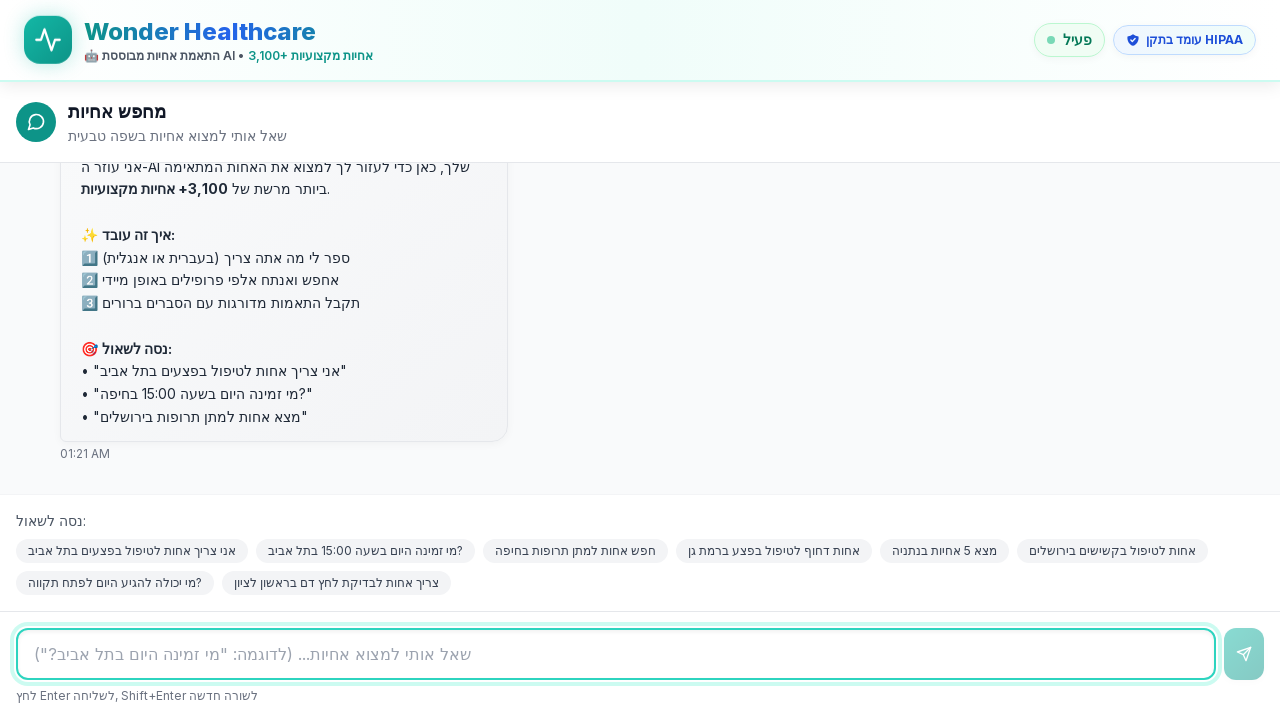

Waited for network idle to ensure page fully loaded
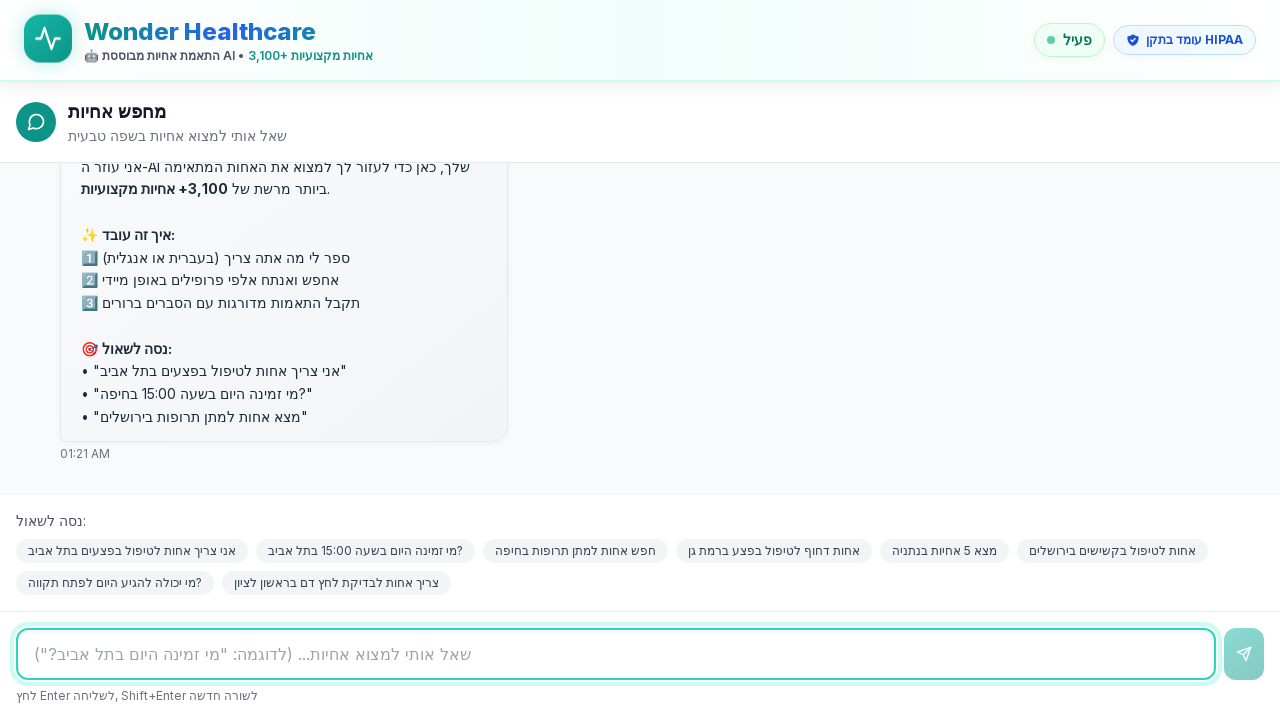

Waited 3 seconds for additional page stabilization
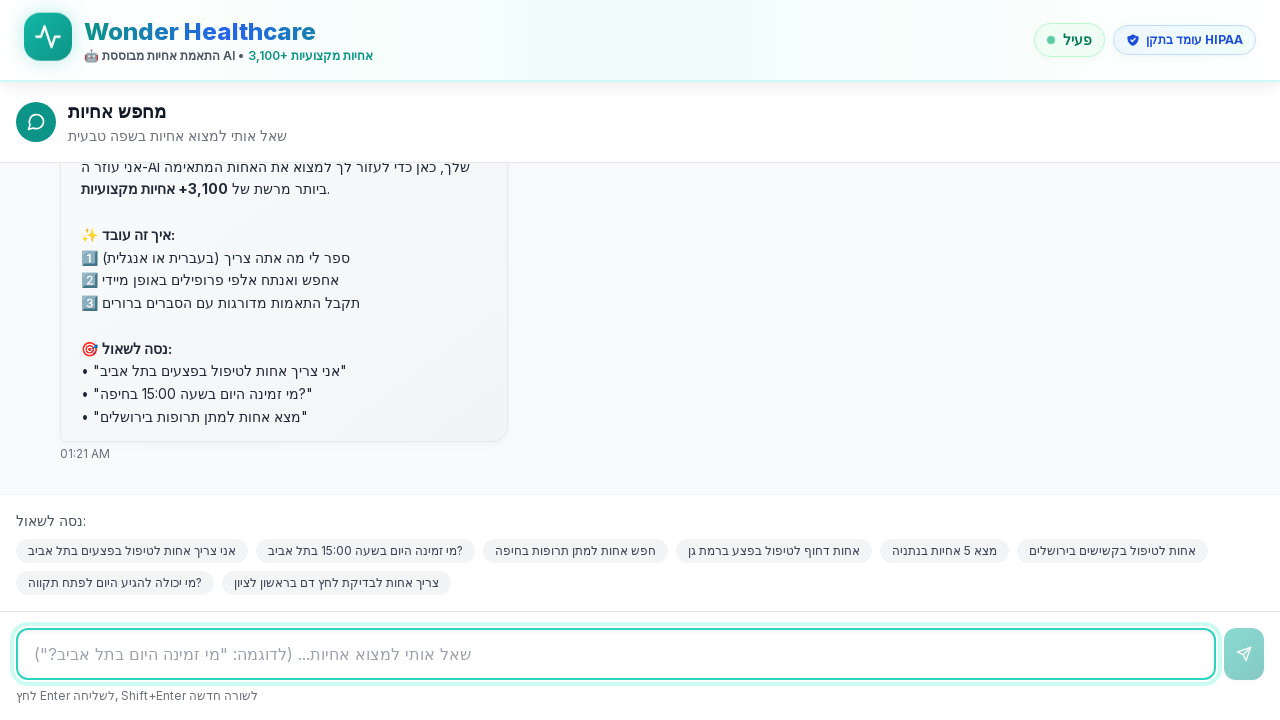

Filled search field with Hebrew query for nurse wound care services in Tel Aviv on input[type='text'], textarea, input >> nth=0
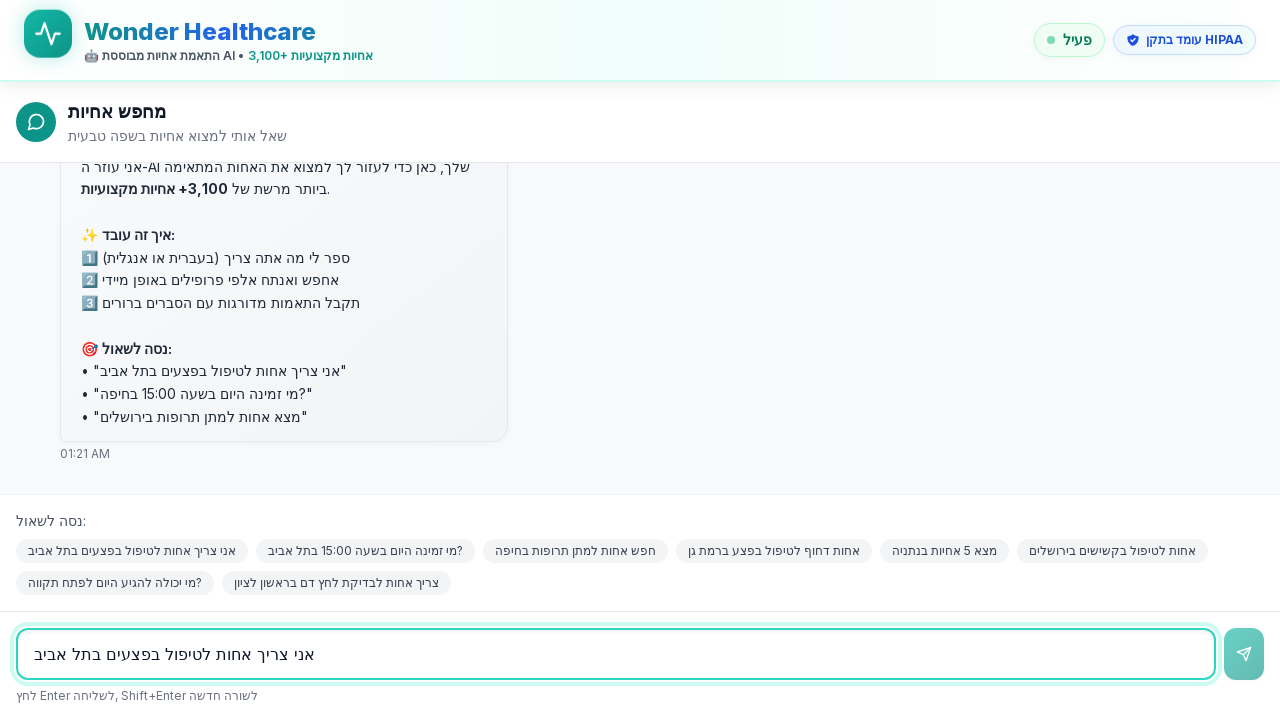

Waited 1 second after entering search query
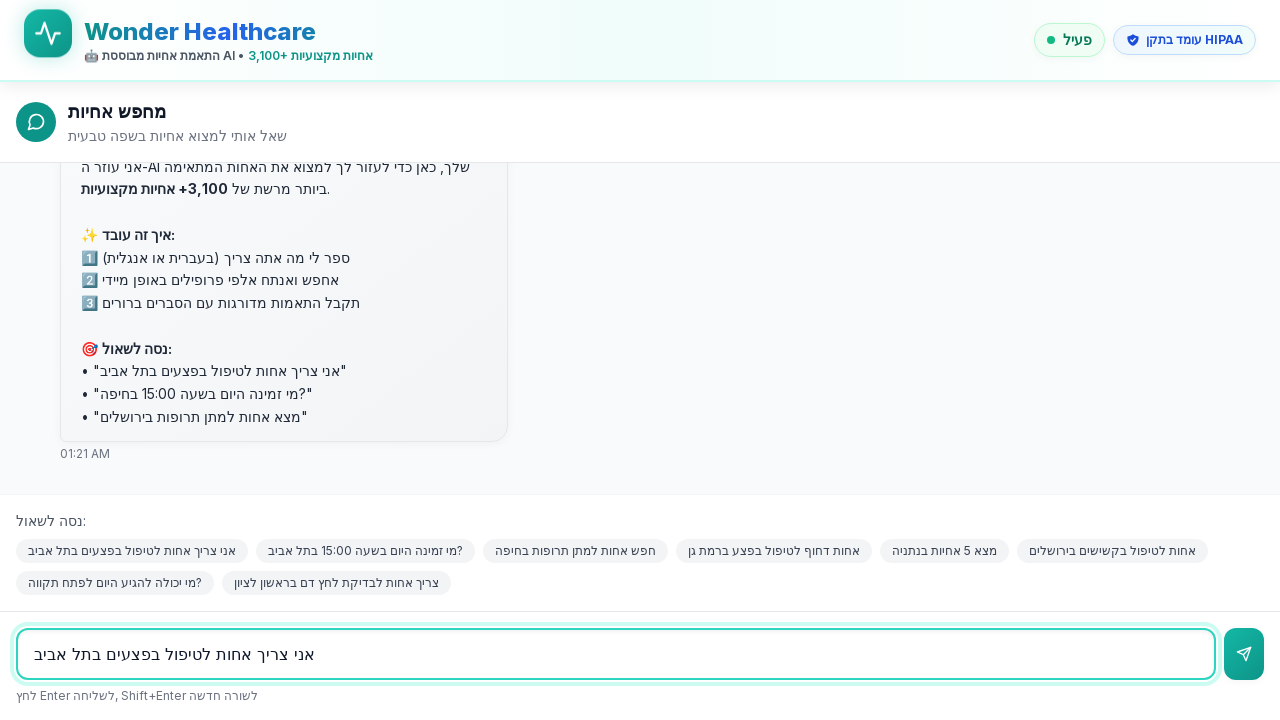

Clicked submit button to search for nurse services at (1244, 654) on button:has-text('Send'), button:has-text('שלח'), button[type='submit'] >> nth=0
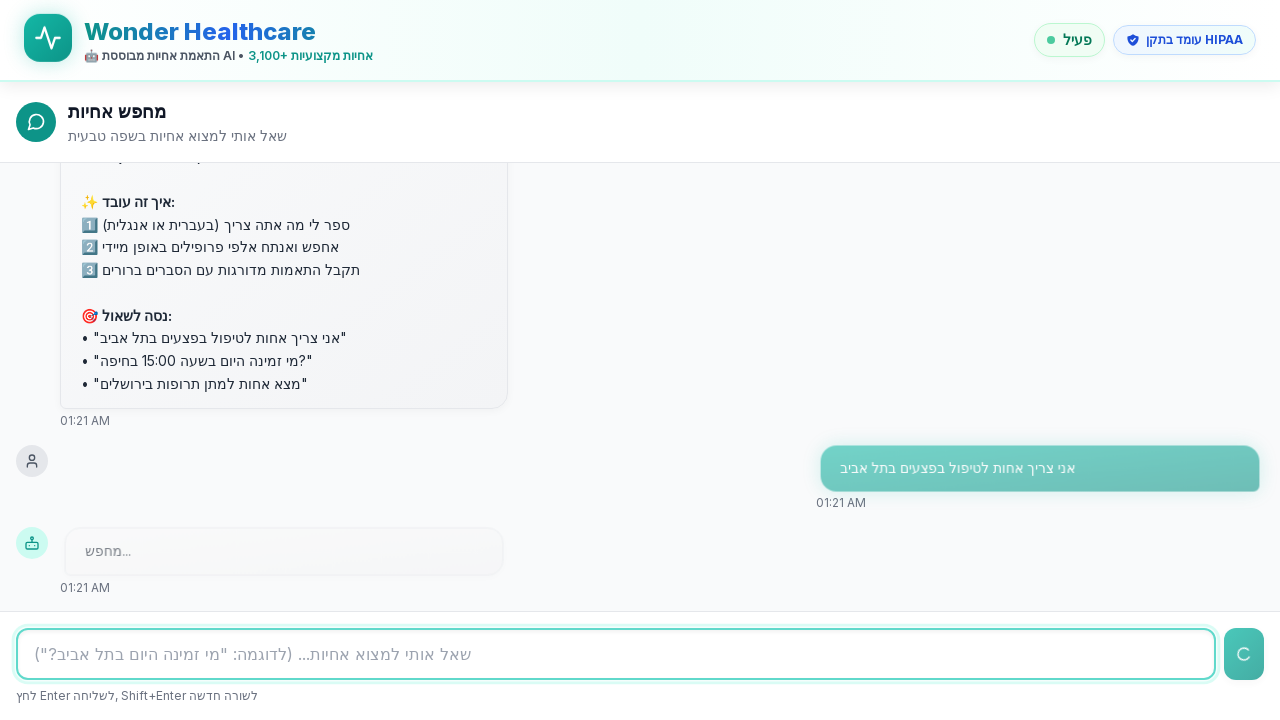

Waited 5 seconds for nurse search results to load
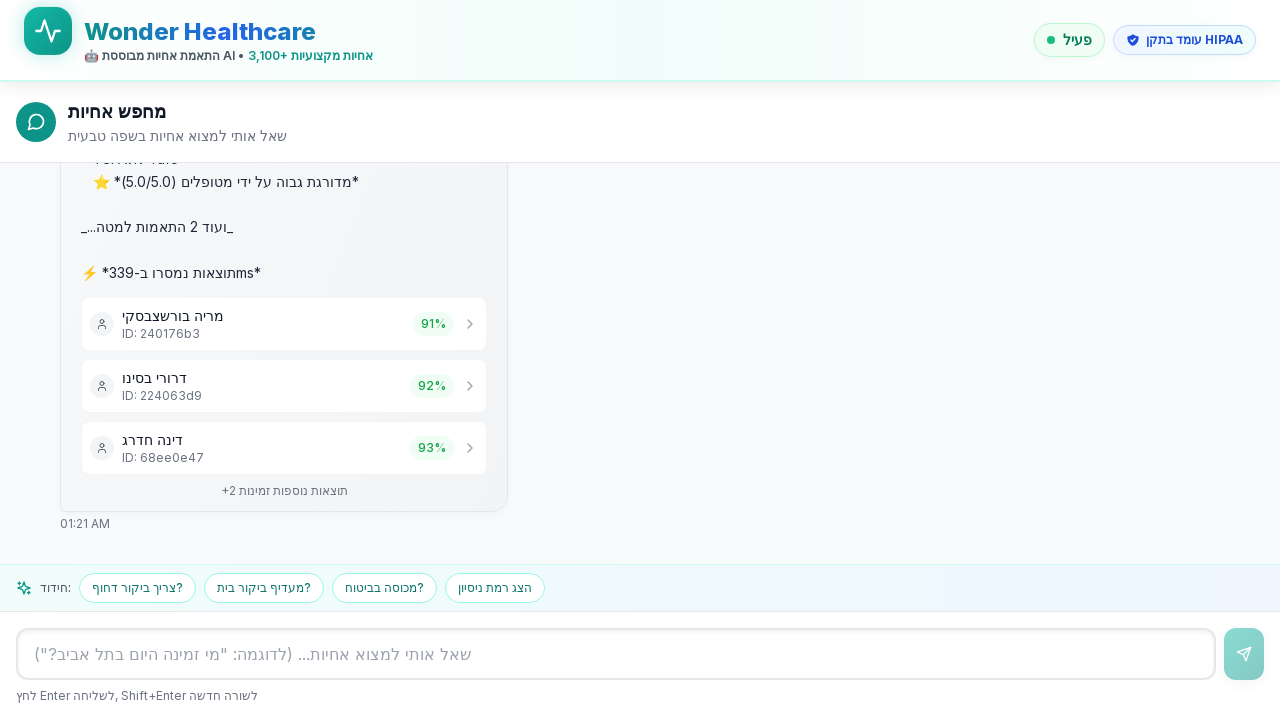

Clicked first nurse result card to expand and view details including specializations and AI insights at (284, 324) on div[role='button'] >> nth=0
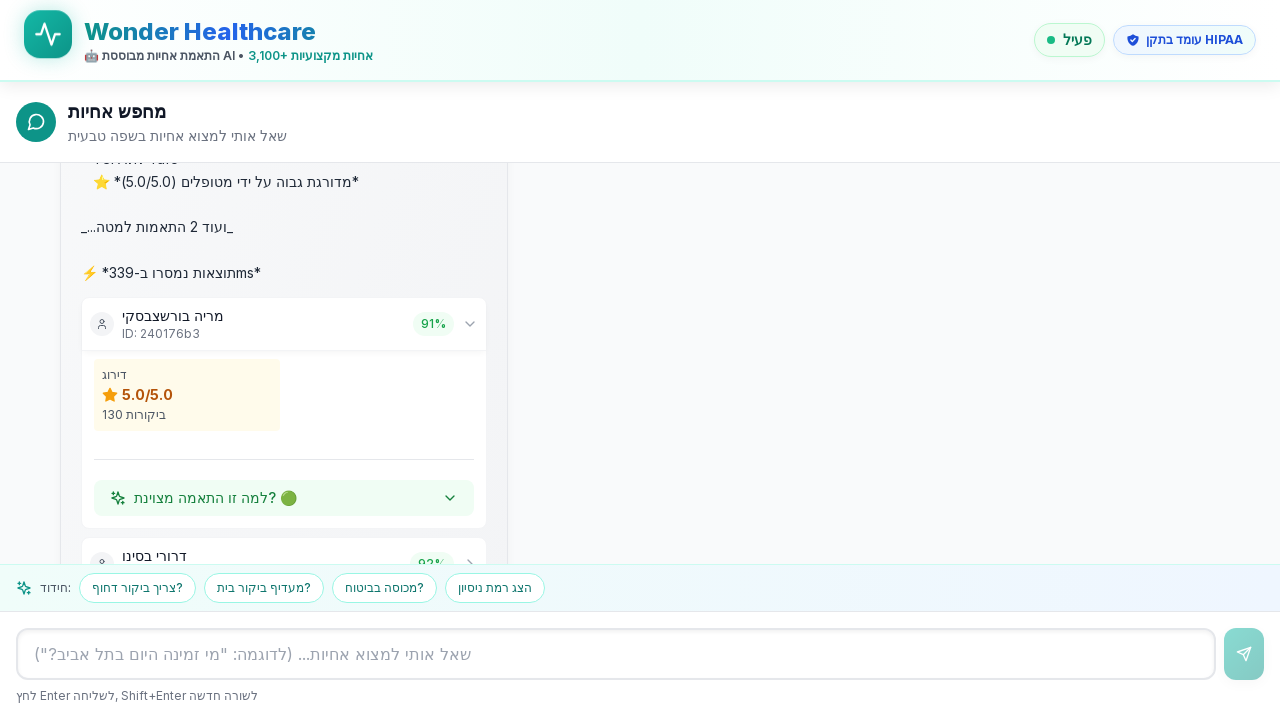

Waited 2 seconds for nurse card expansion animation to complete
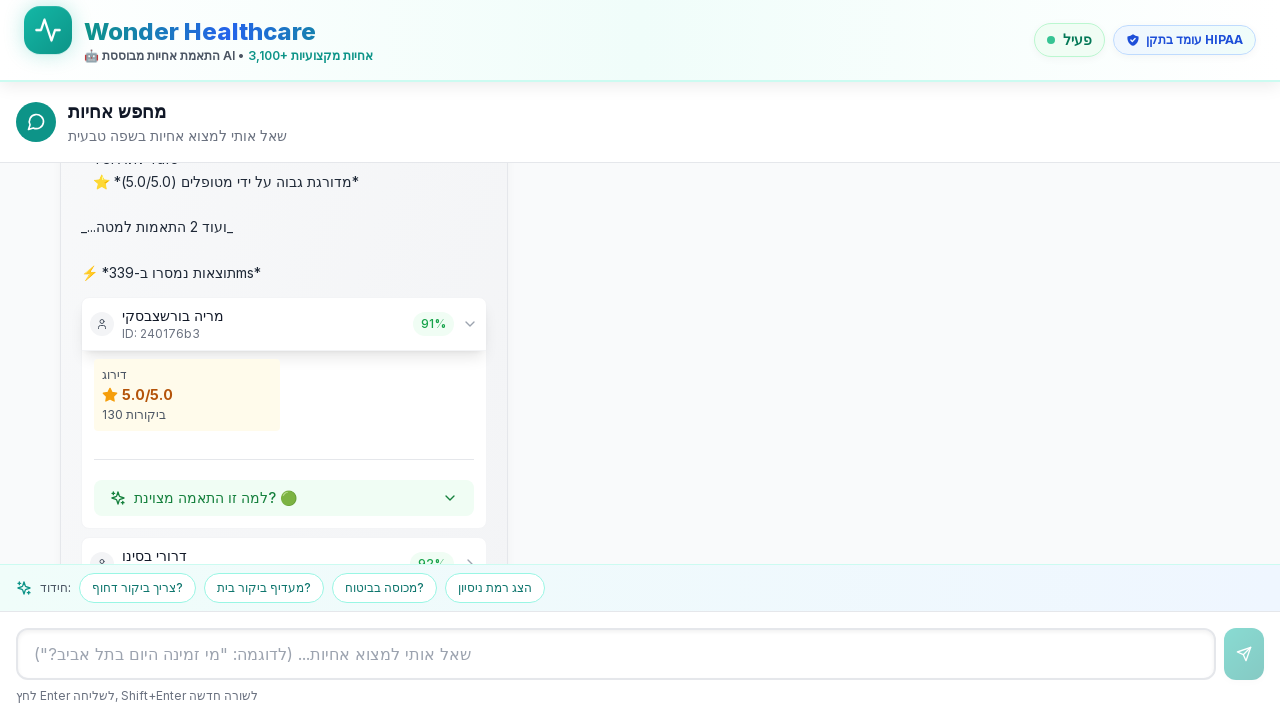

Clicked nurse card again to collapse and verify interactivity at (284, 324) on div[role='button'] >> nth=0
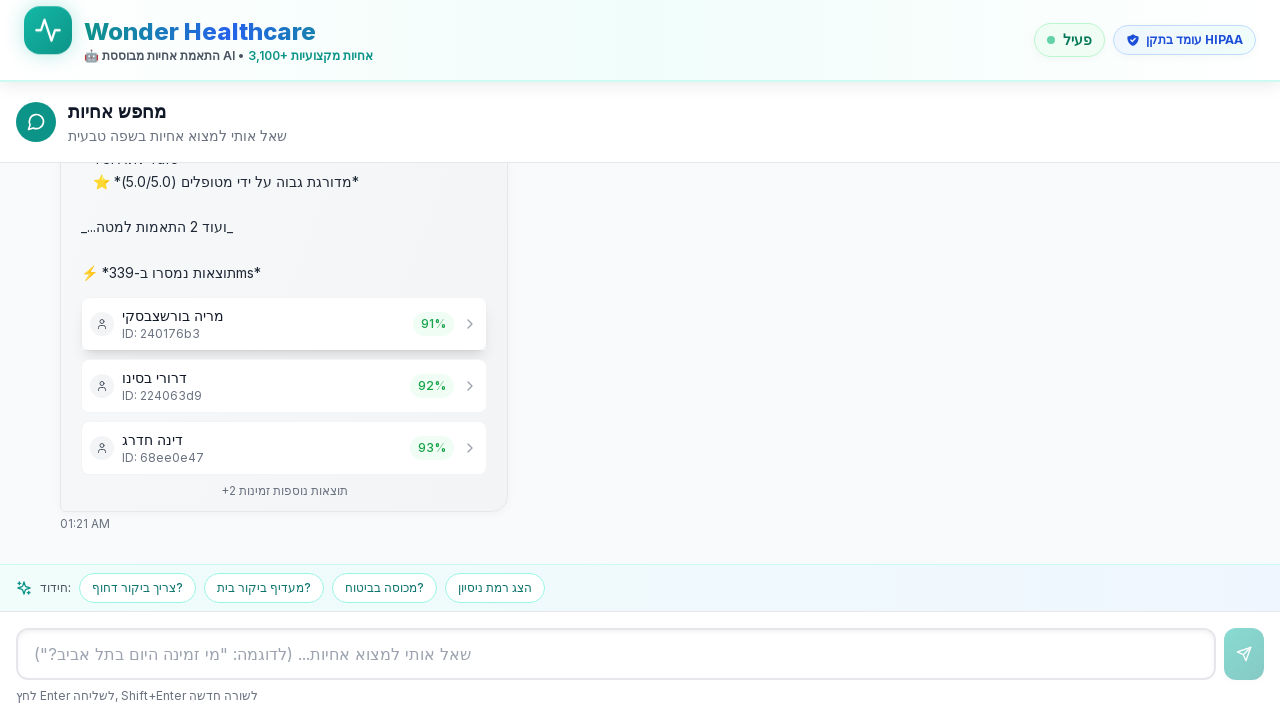

Waited 2 seconds for nurse card collapse animation to complete
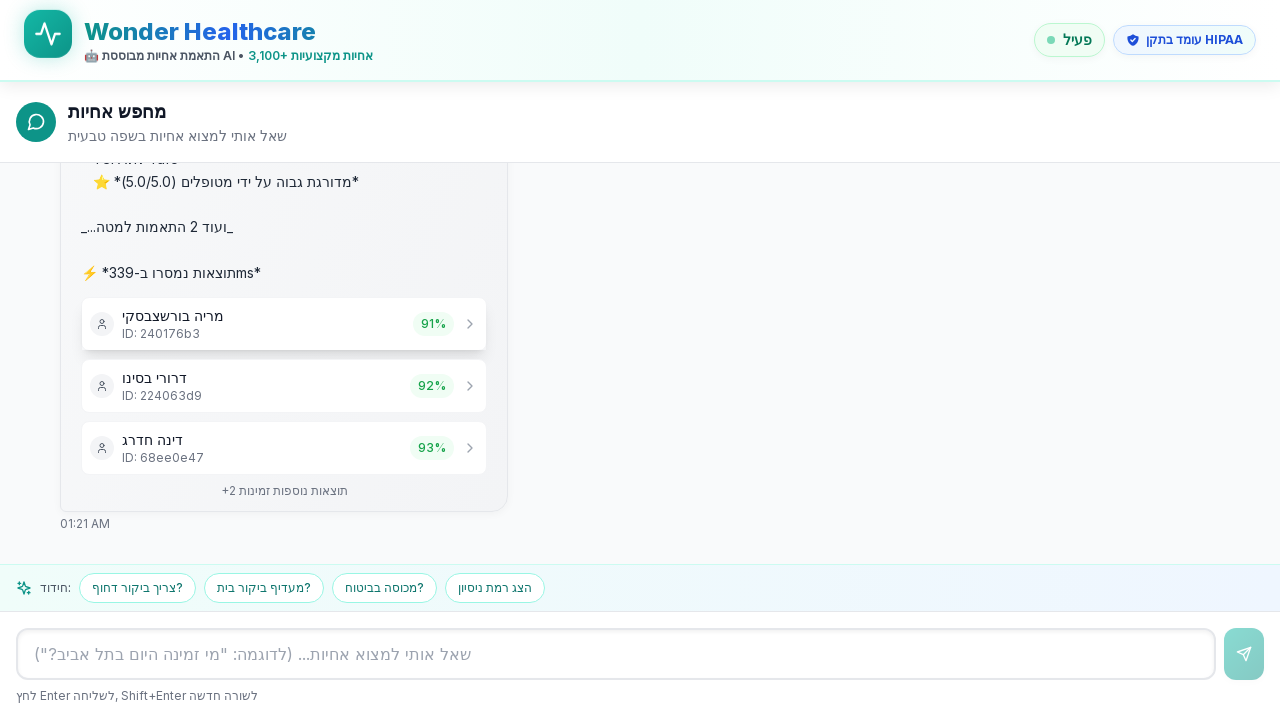

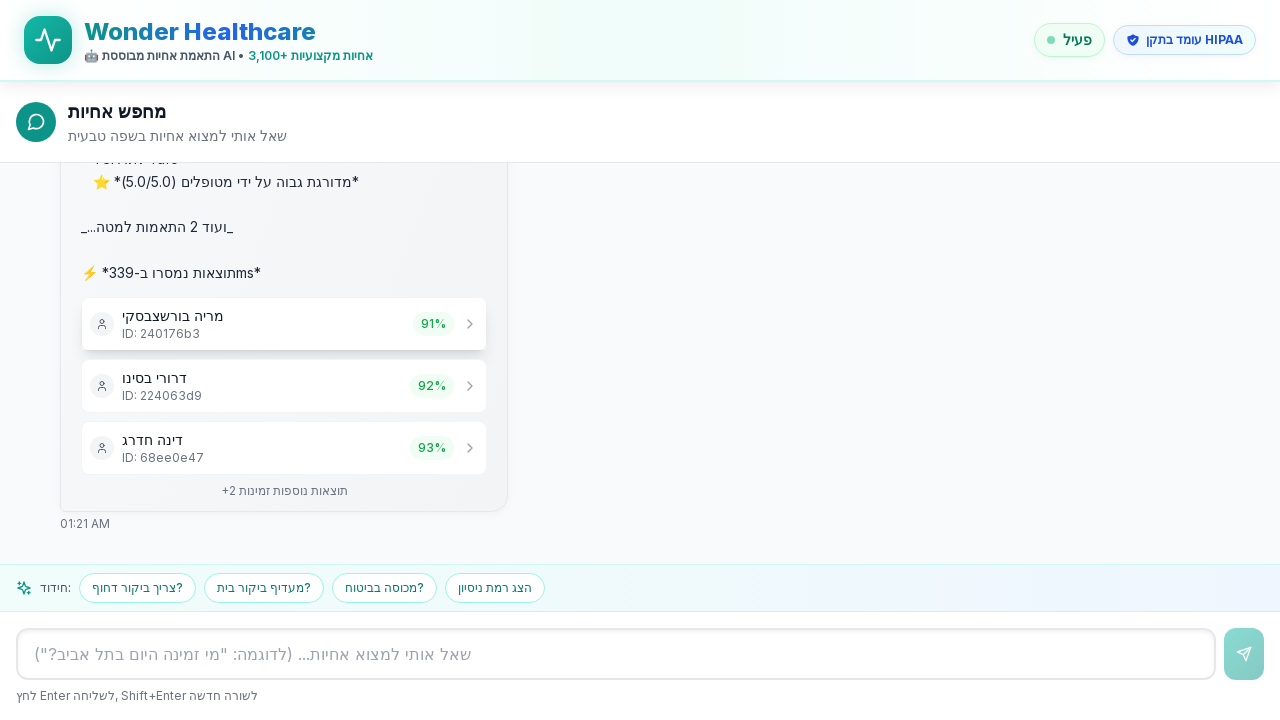